Locates a product element using XPath and extracts all text content from its ancestor container

Starting URL: https://www.automationexercise.com/

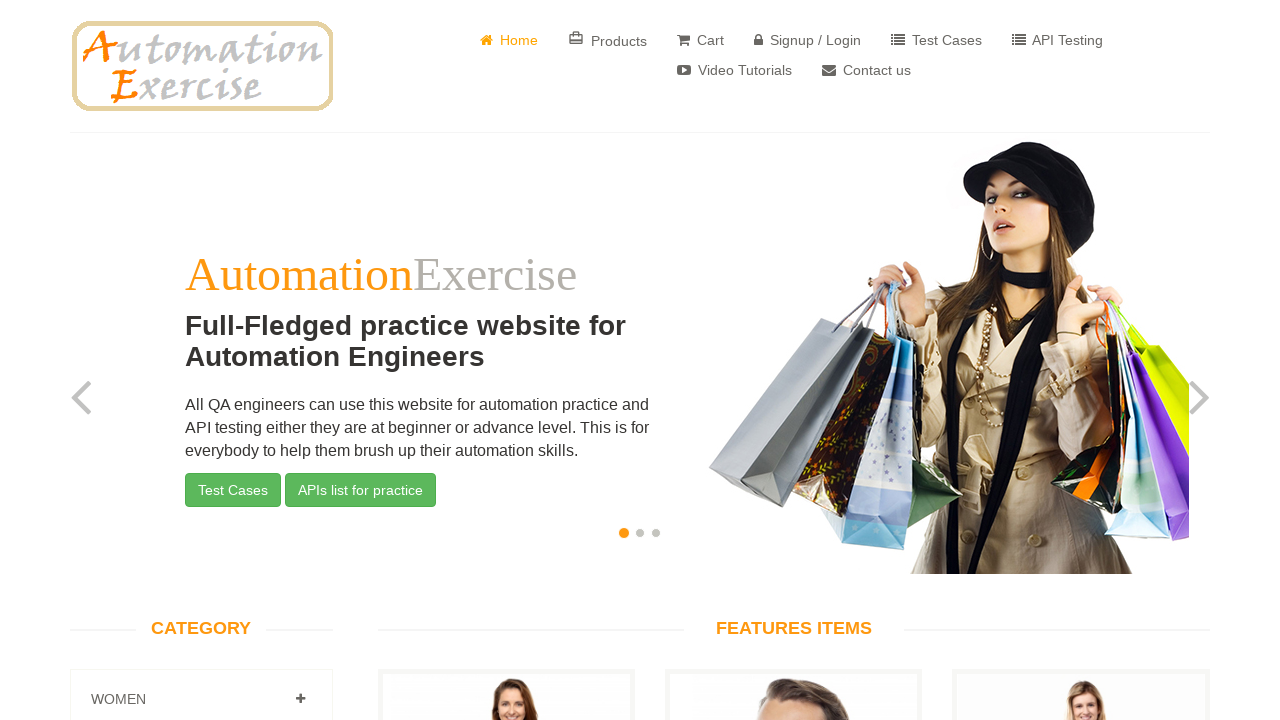

Located product element using XPath and stored in locator
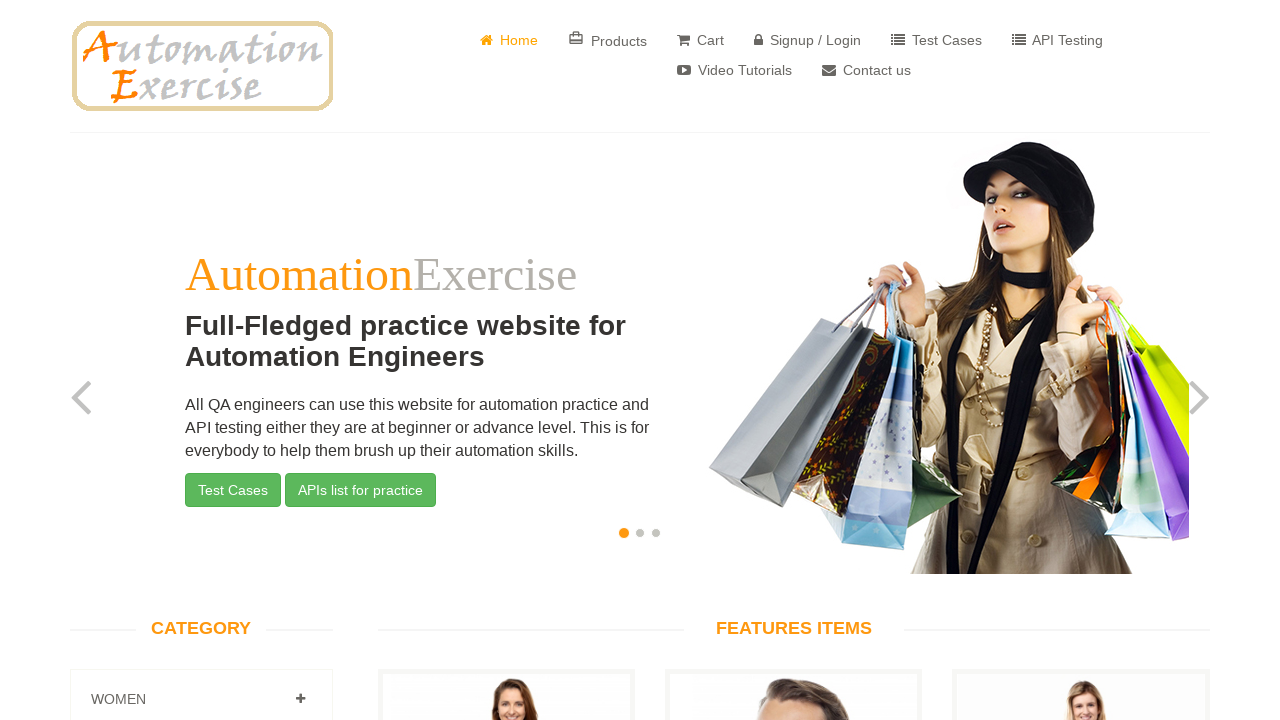

Waited for product ancestor container to load
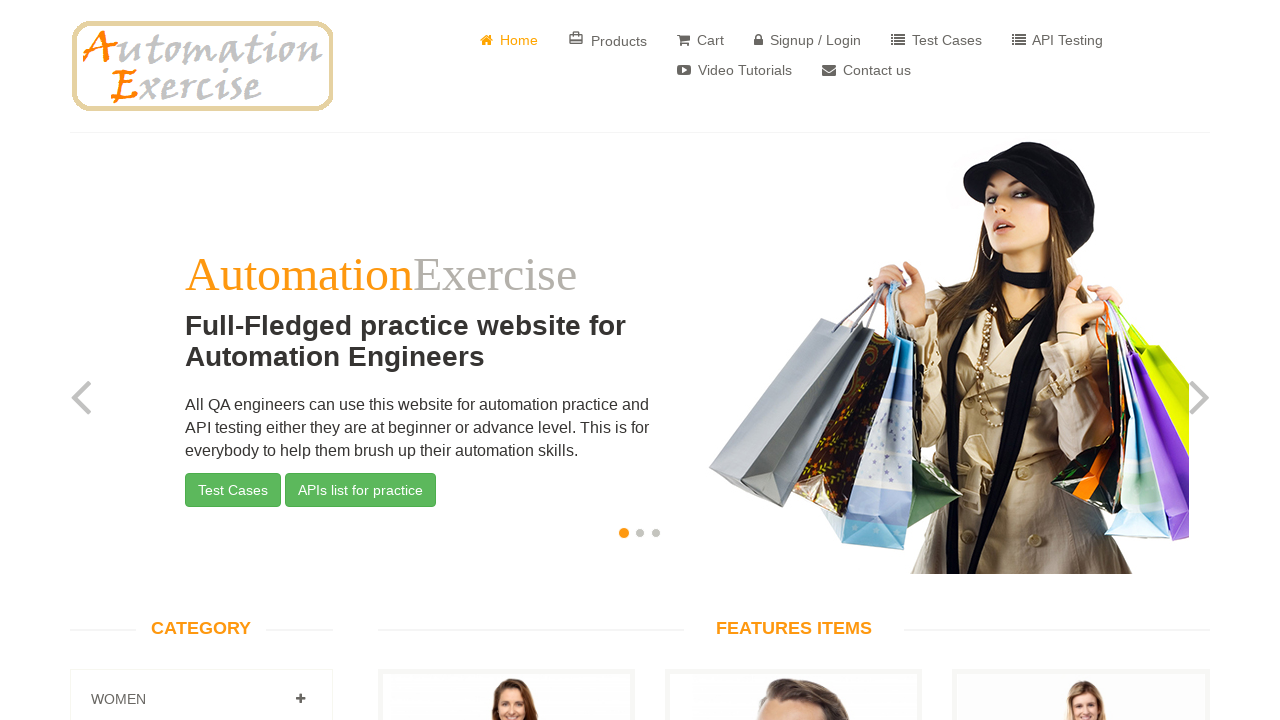

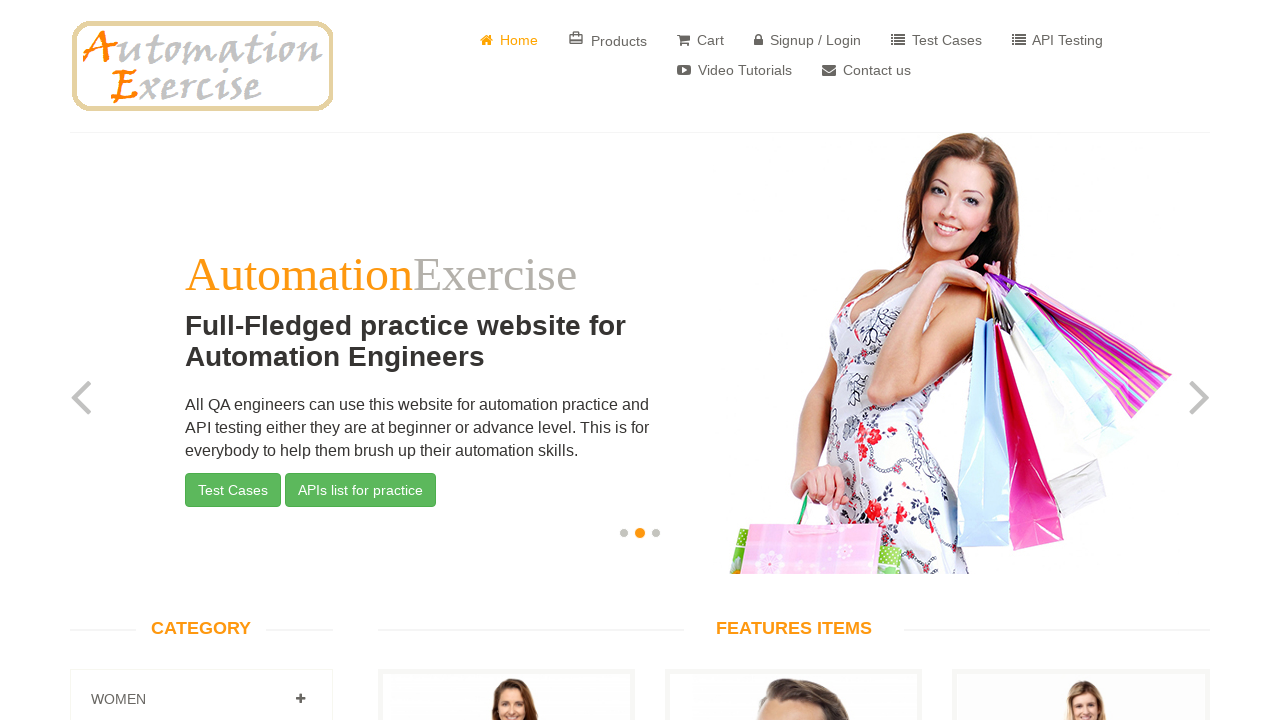